Tests iframe handling by interacting with single and nested iframes, entering text in input fields within different frame contexts

Starting URL: https://demo.automationtesting.in/Frames.html

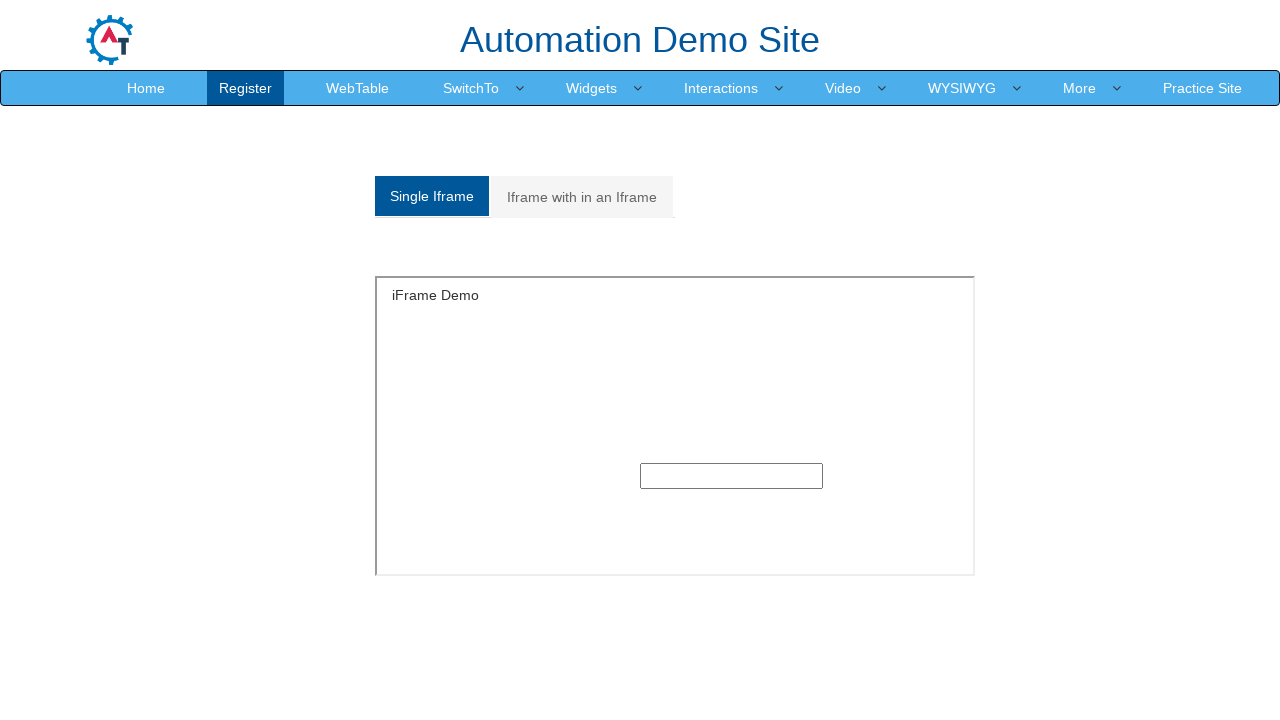

Clicked on Single Iframe tab at (432, 196) on a:has-text('Single Iframe')
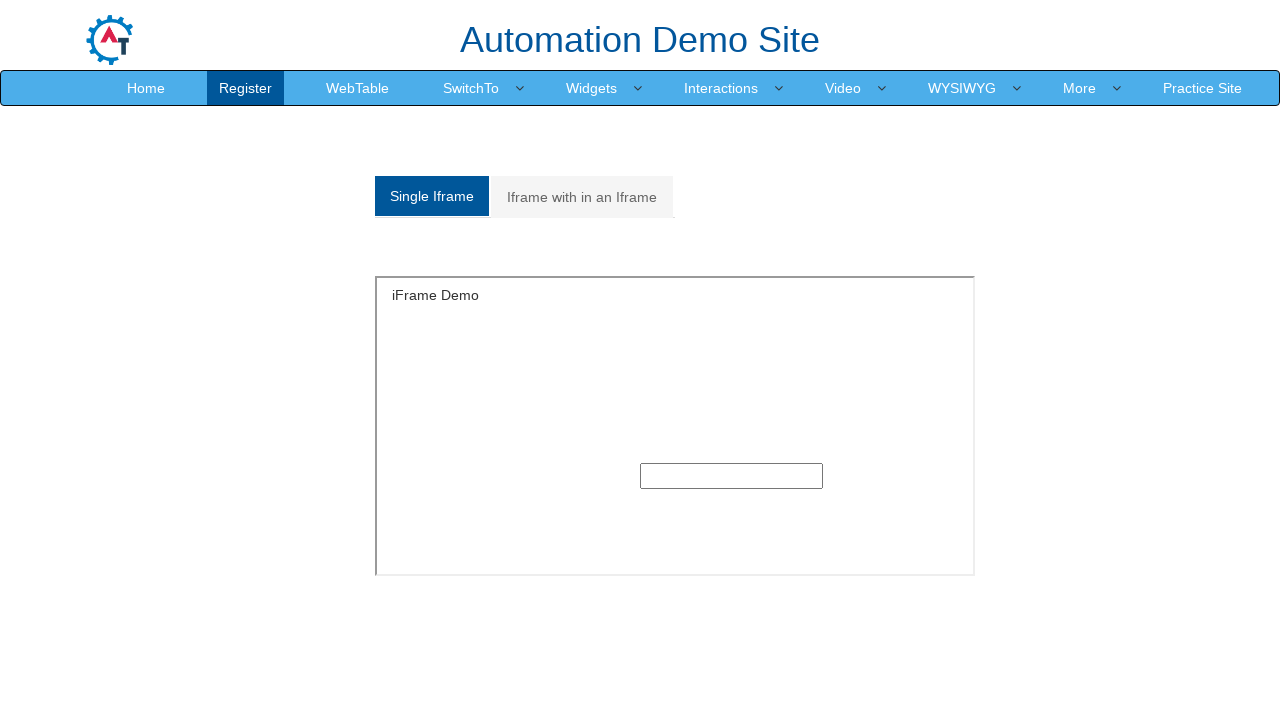

Located SingleFrame iframe
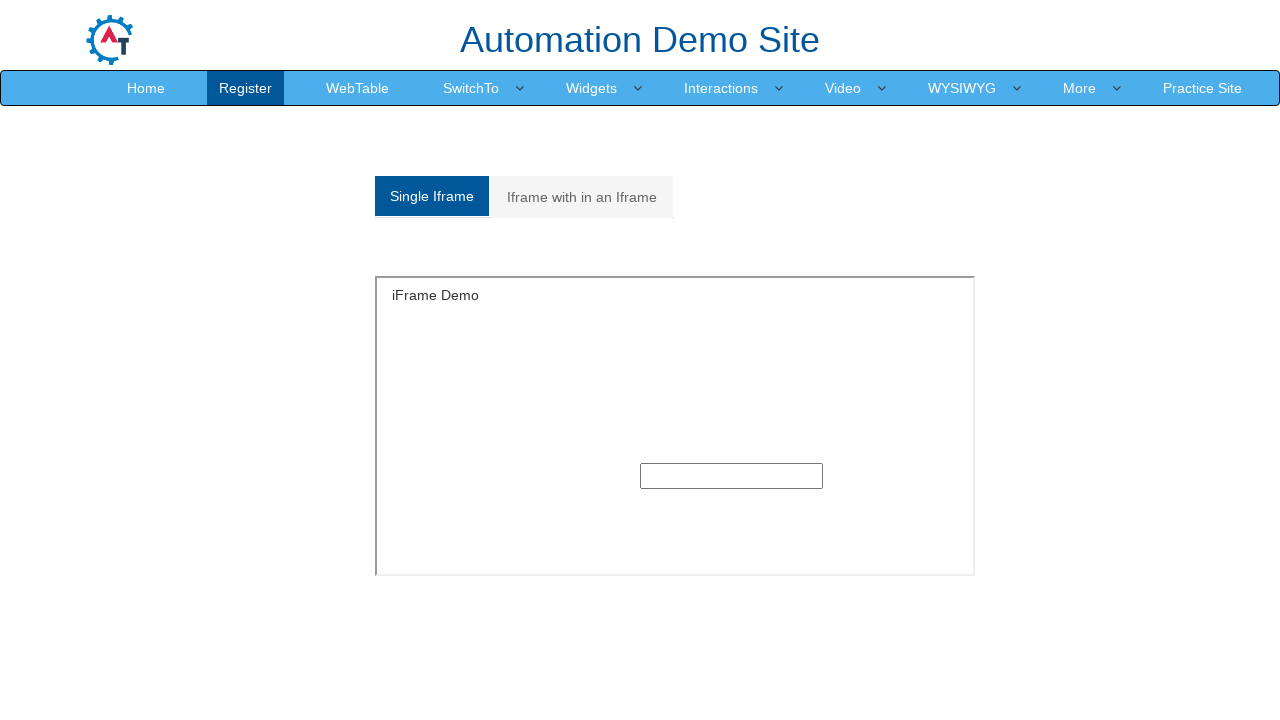

Entered 'Single Frame' text in single iframe input field on input[type='text']
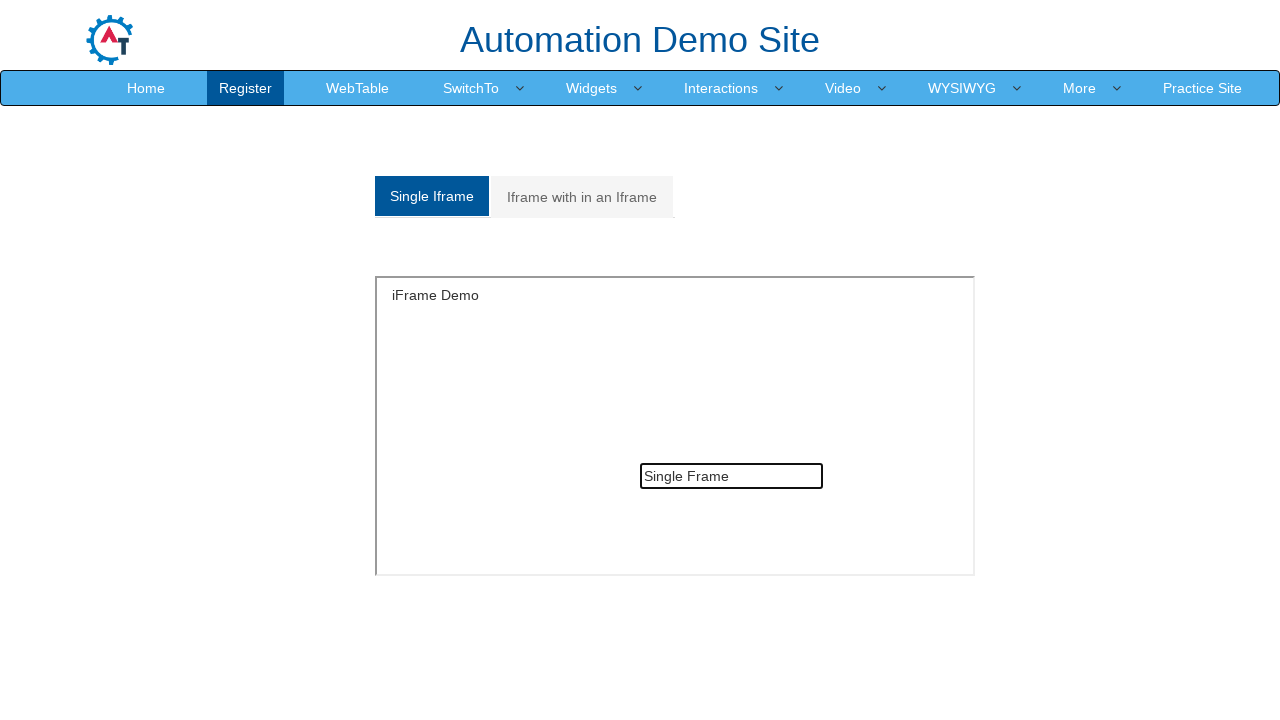

Clicked on nested iframe tab at (582, 197) on a:has-text('Iframe with in an Iframe')
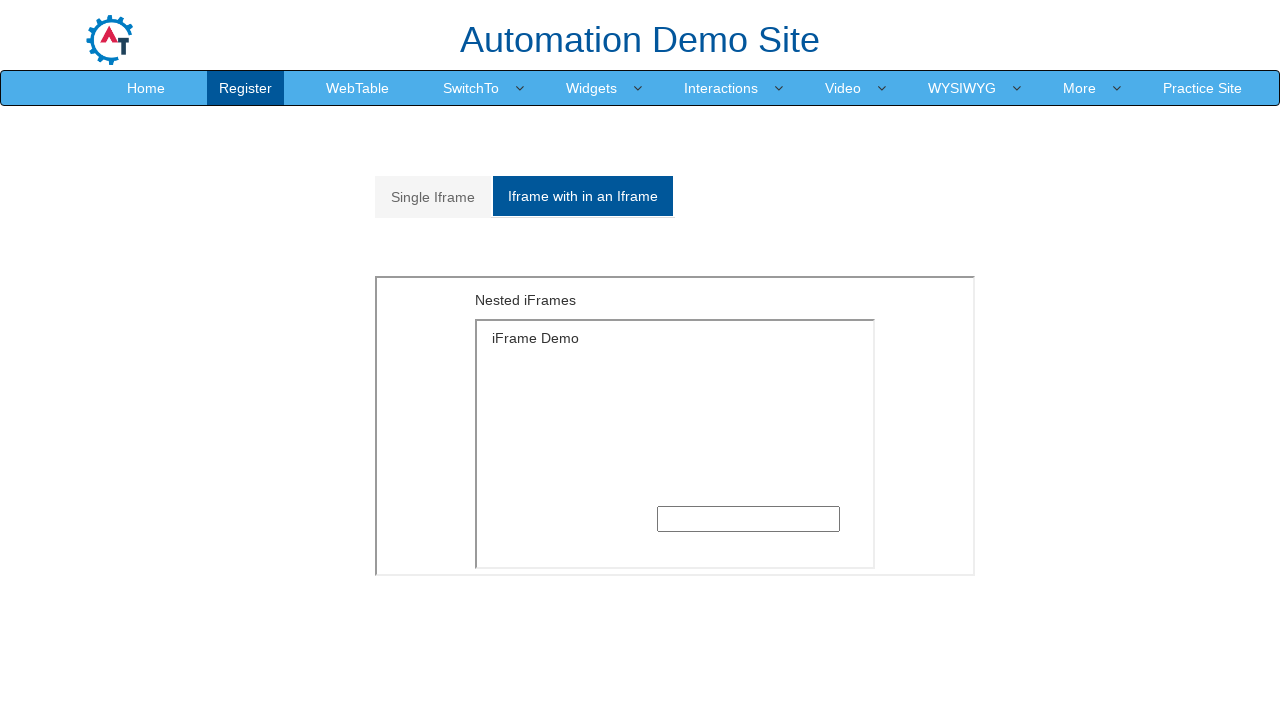

Located outer frame with MultipleFrames.html
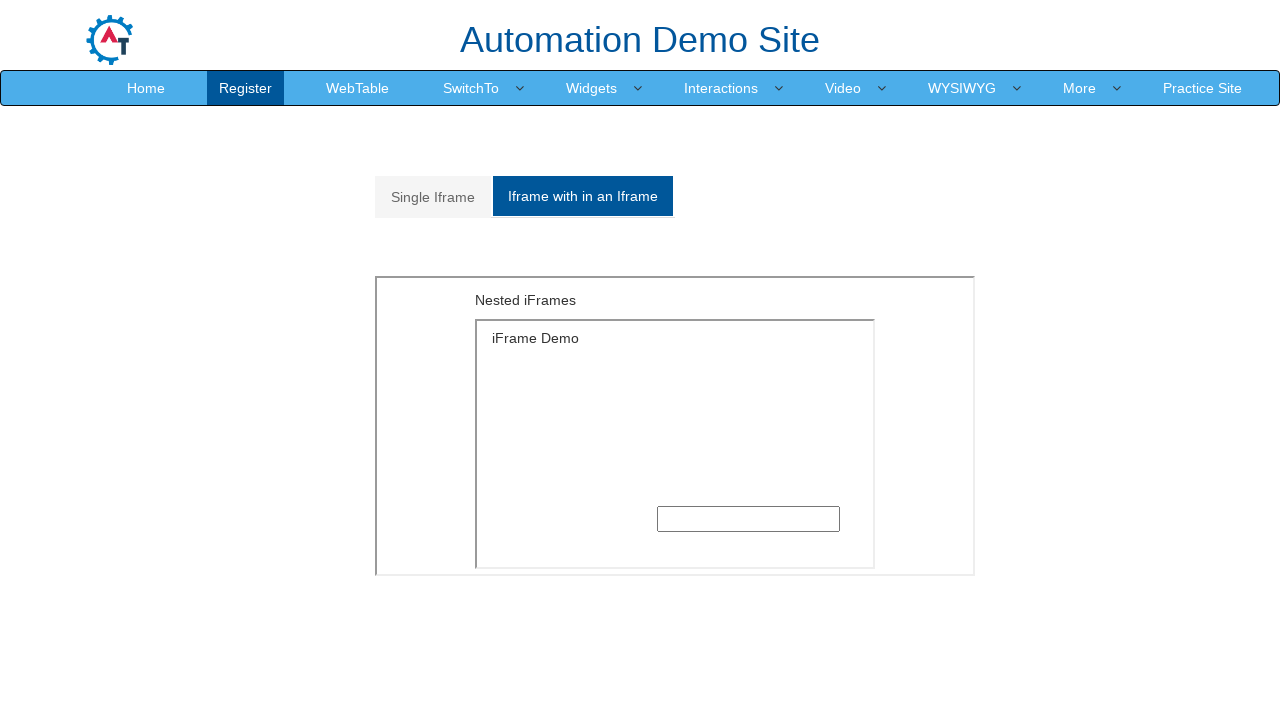

Located inner frame with SingleFrame.html nested within outer frame
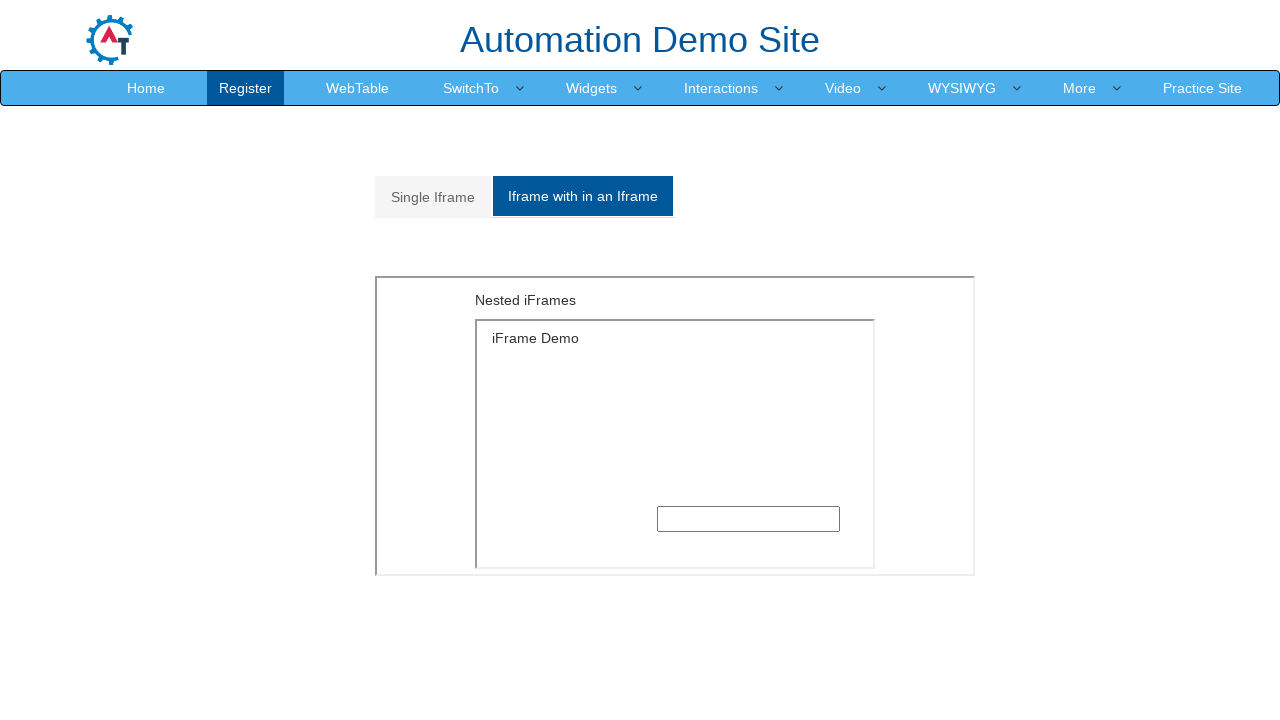

Entered 'Nested Frame' text in nested iframe input field on iframe[src='MultipleFrames.html'] >> internal:control=enter-frame >> iframe[src=
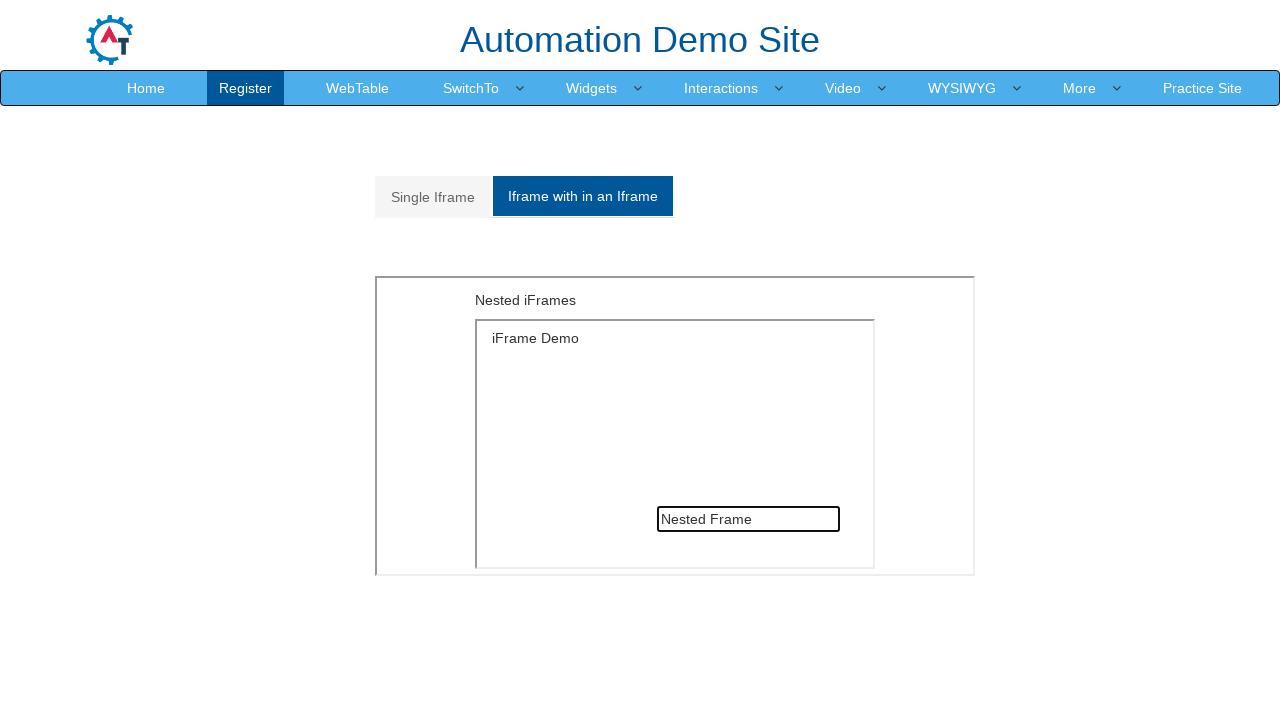

Clicked back on Single Iframe tab at (433, 197) on a:has-text('Single Iframe')
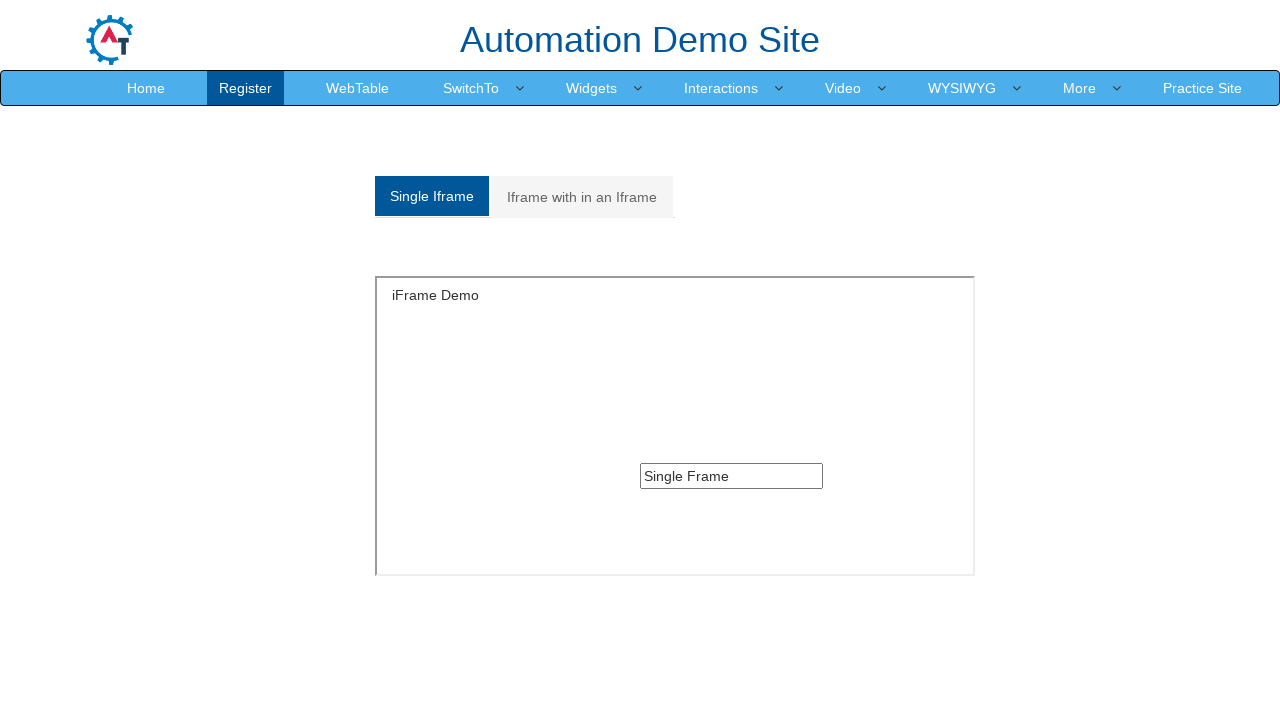

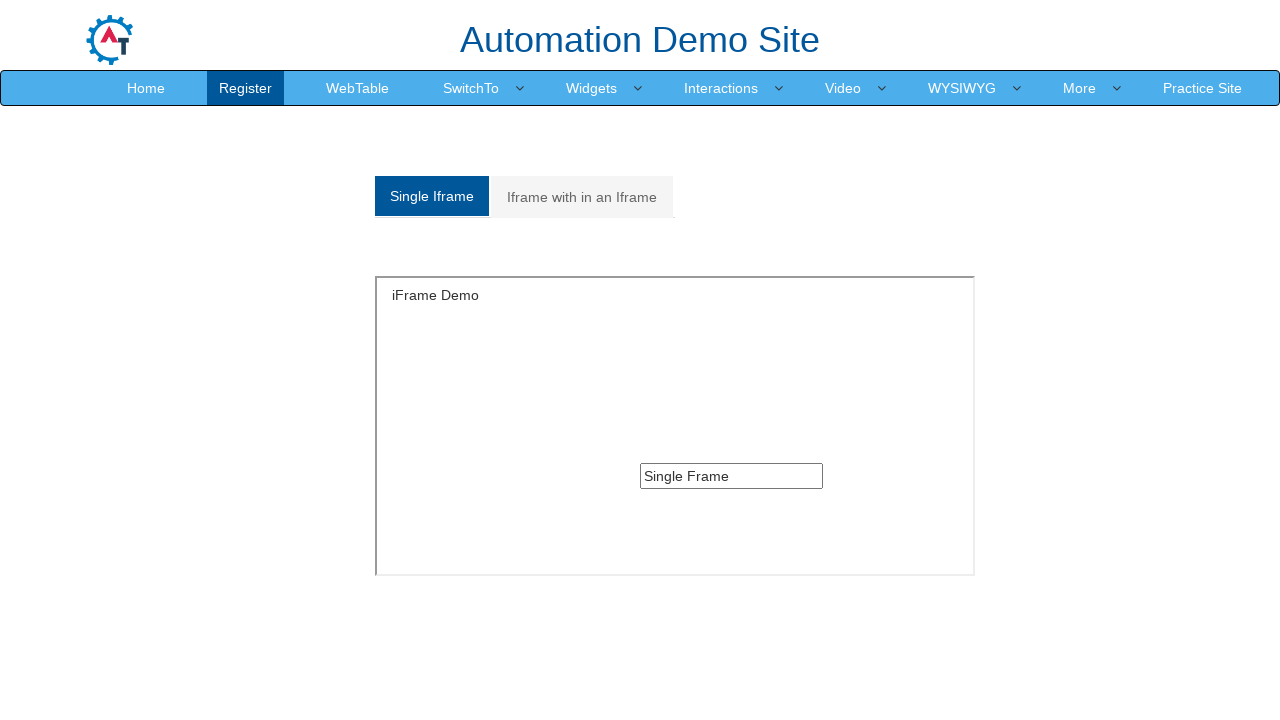